Tests file download functionality by navigating to a download page and clicking on a download link to trigger a file download.

Starting URL: https://the-internet.herokuapp.com/download

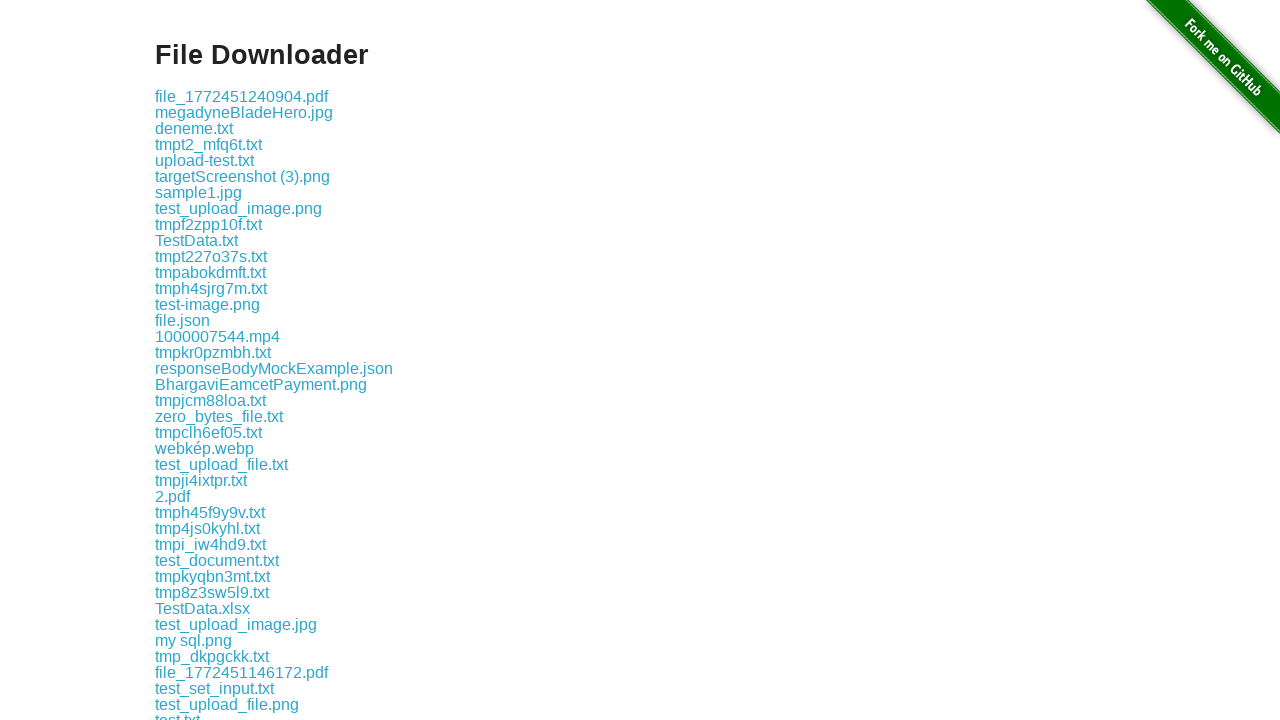

Download links loaded on the page
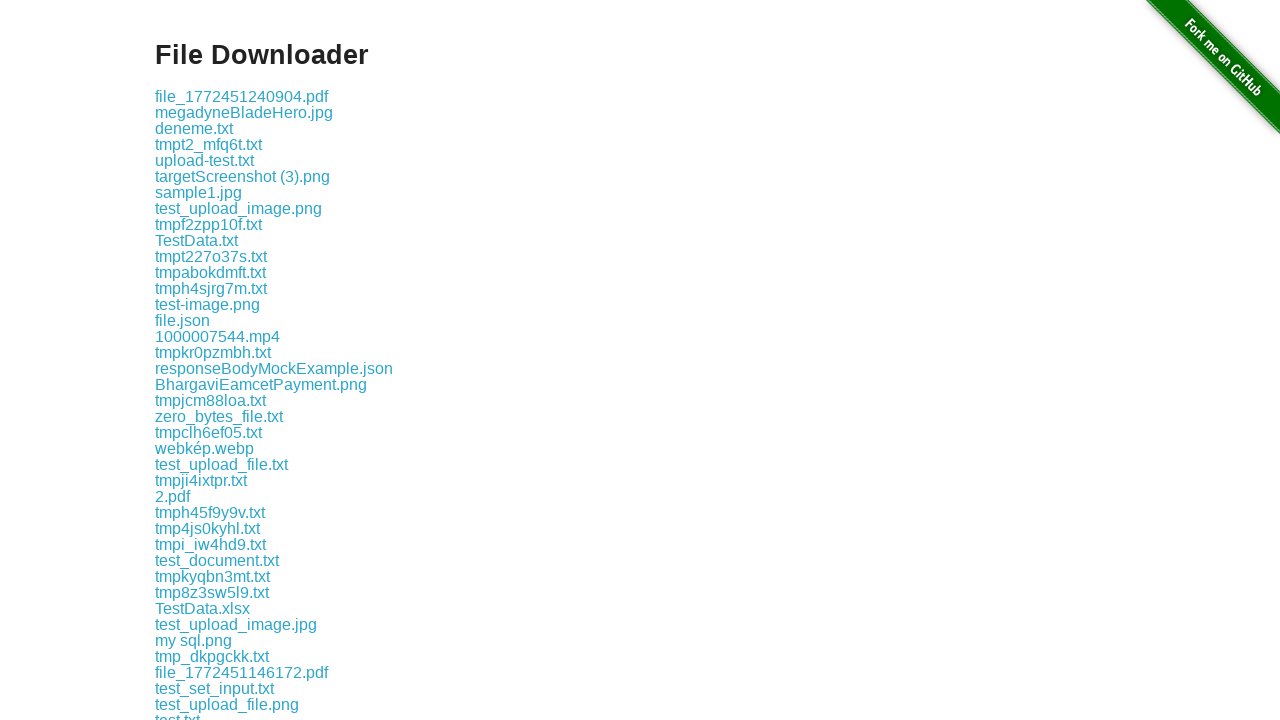

Clicked the download link to trigger file download at (242, 96) on .example a
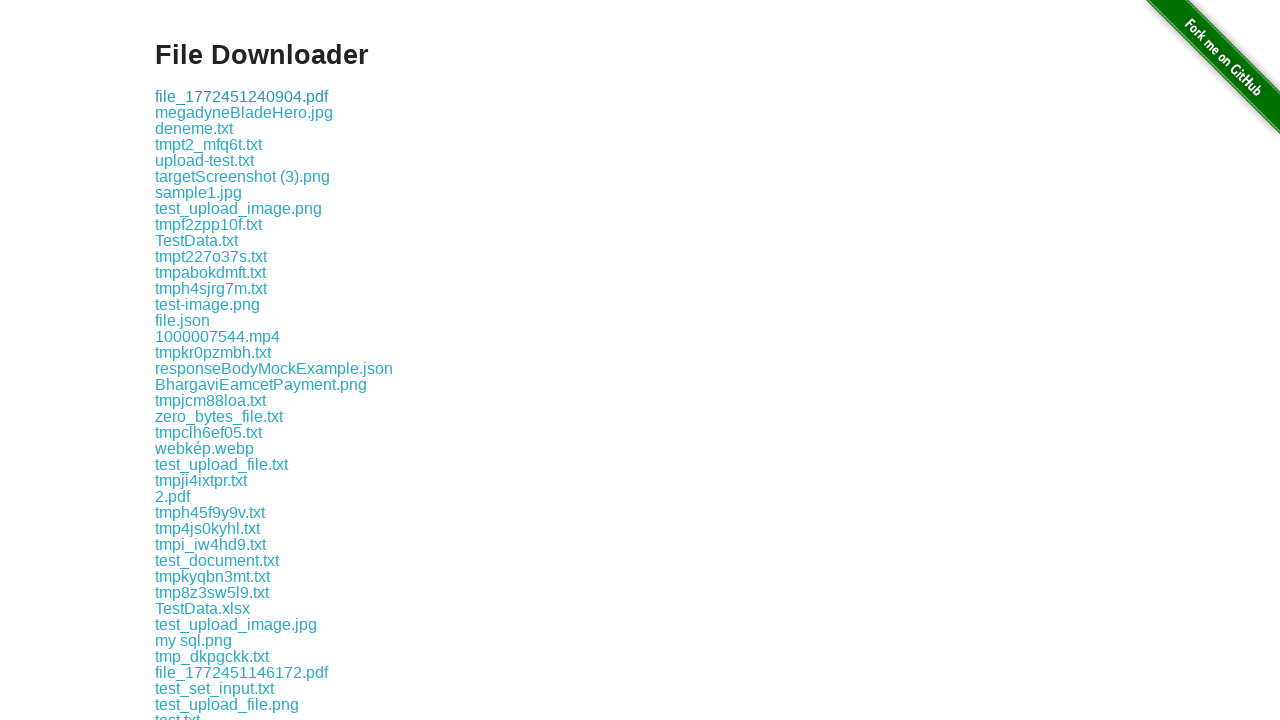

Waited for file download to initiate
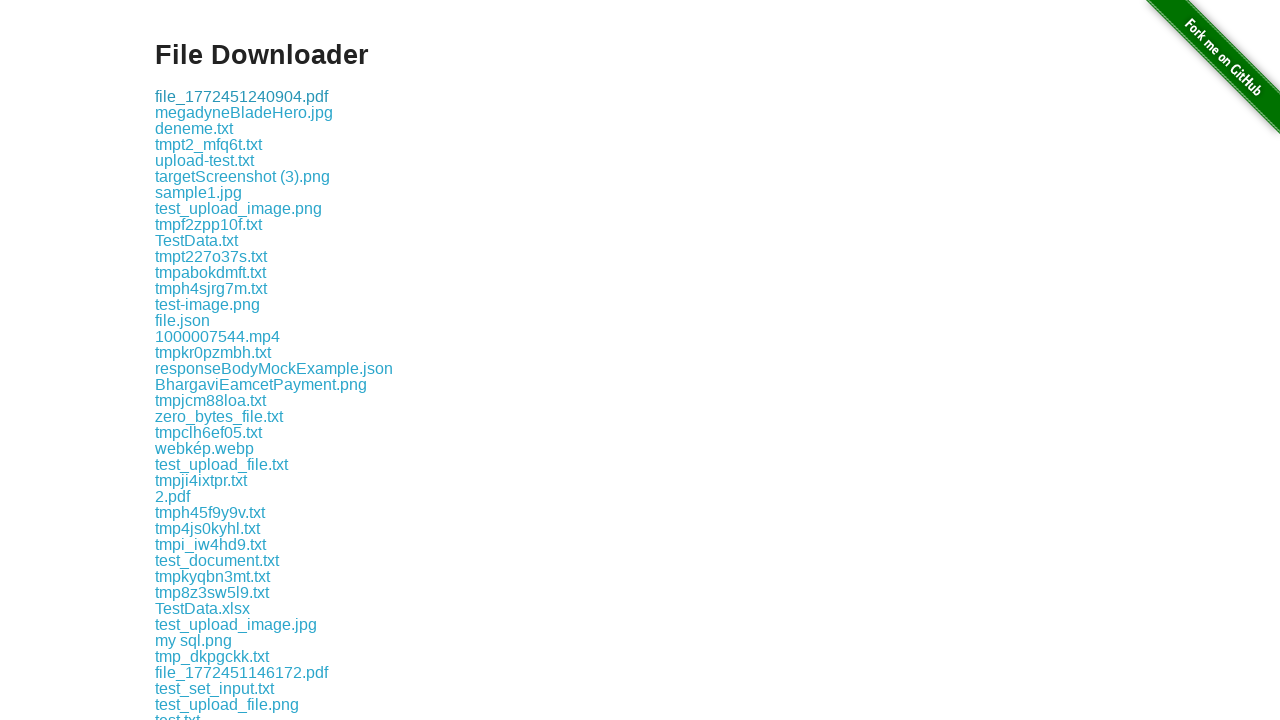

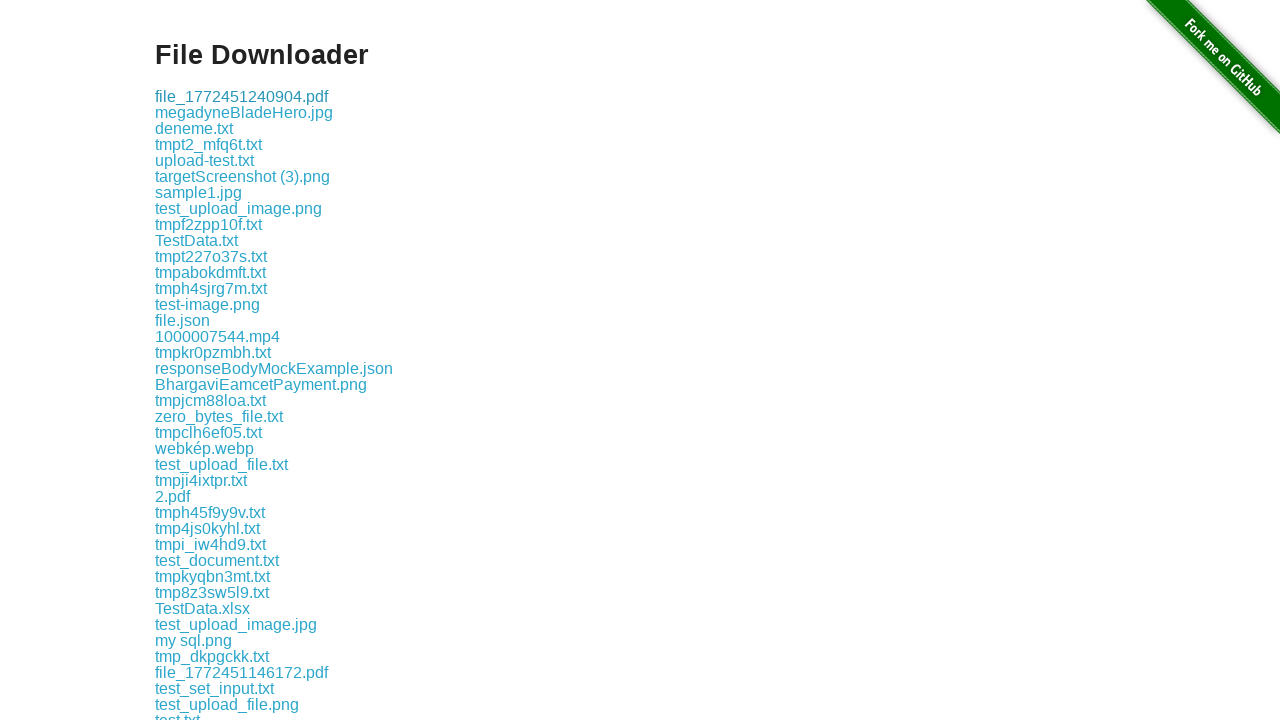